Tests a registration form by filling in first name, last name, and email fields, then submitting the form

Starting URL: http://suninjuly.github.io/registration1.html

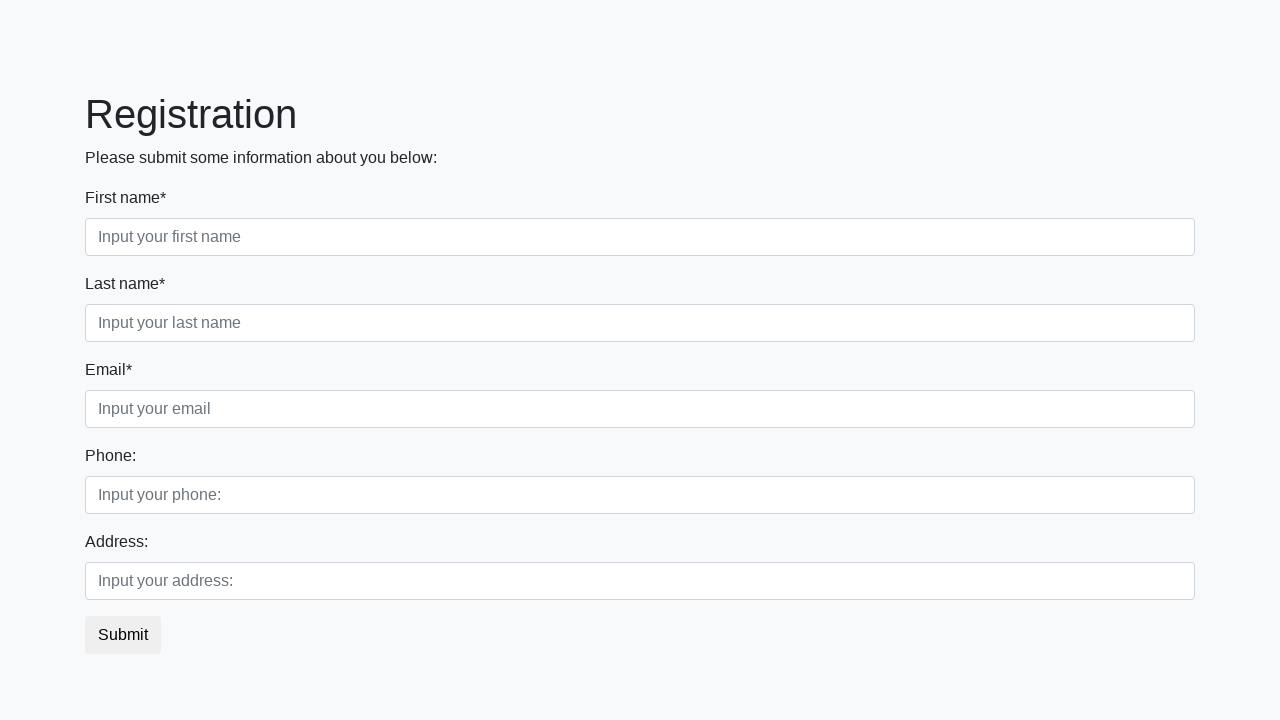

Filled first name field with 'John' on input[placeholder='Input your first name']
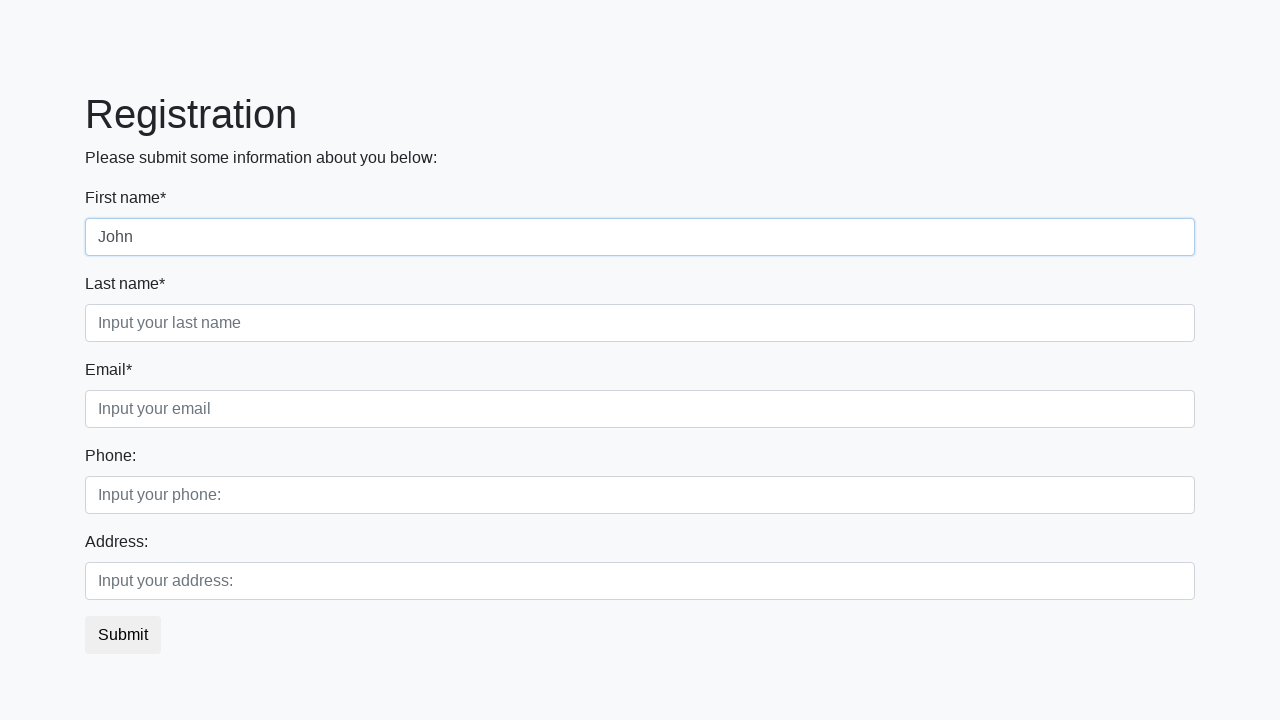

Filled last name field with 'Smith' on input[placeholder='Input your last name']
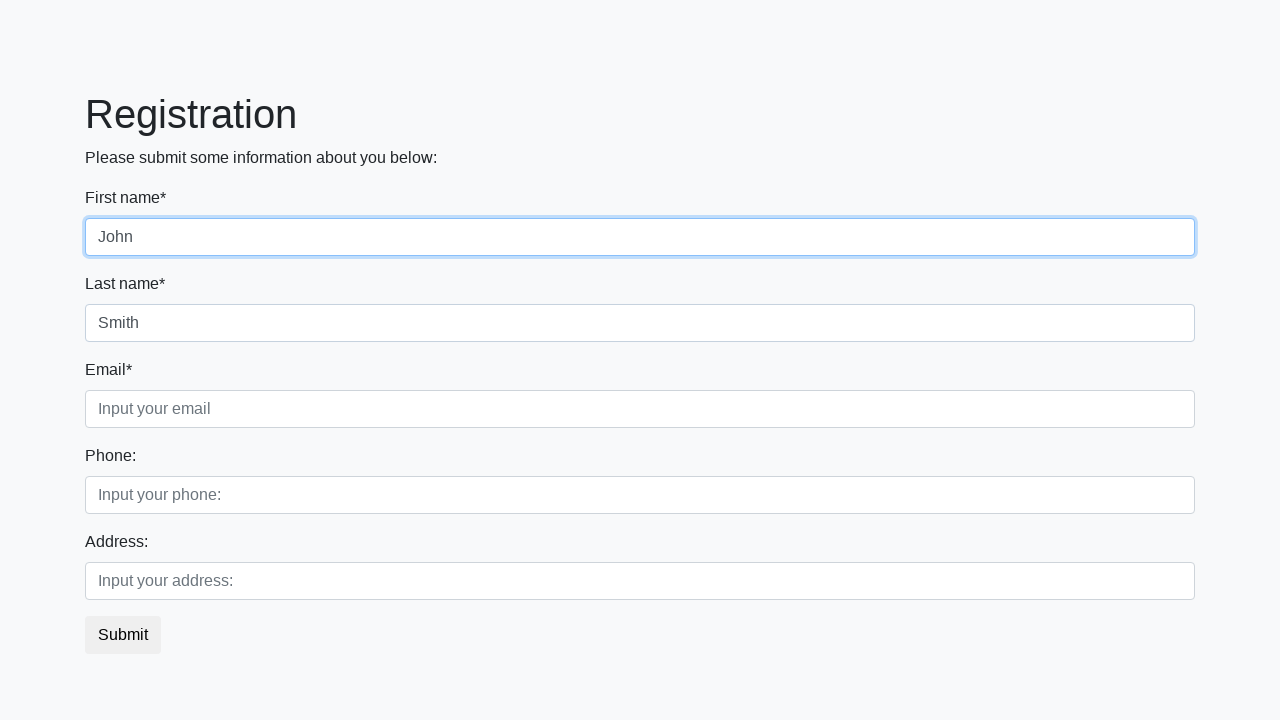

Filled email field with 'john.smith@example.com' on input[placeholder='Input your email']
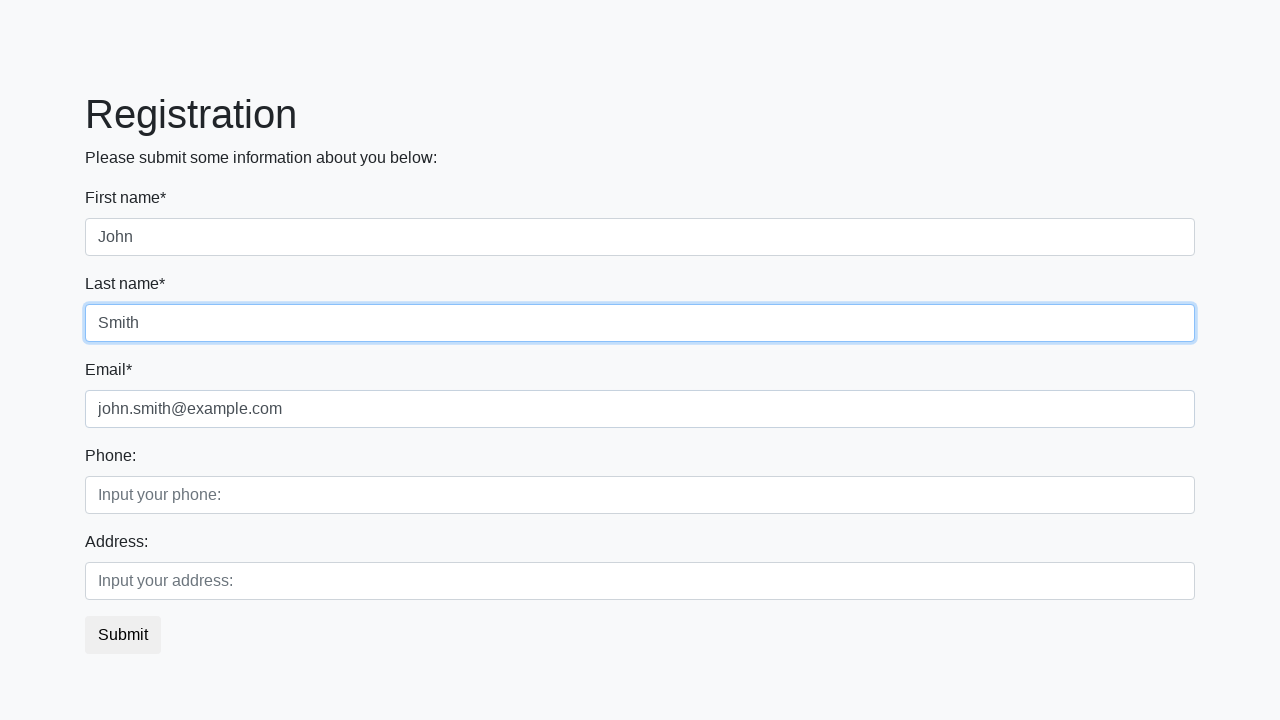

Clicked submit button to submit registration form at (123, 635) on button.btn
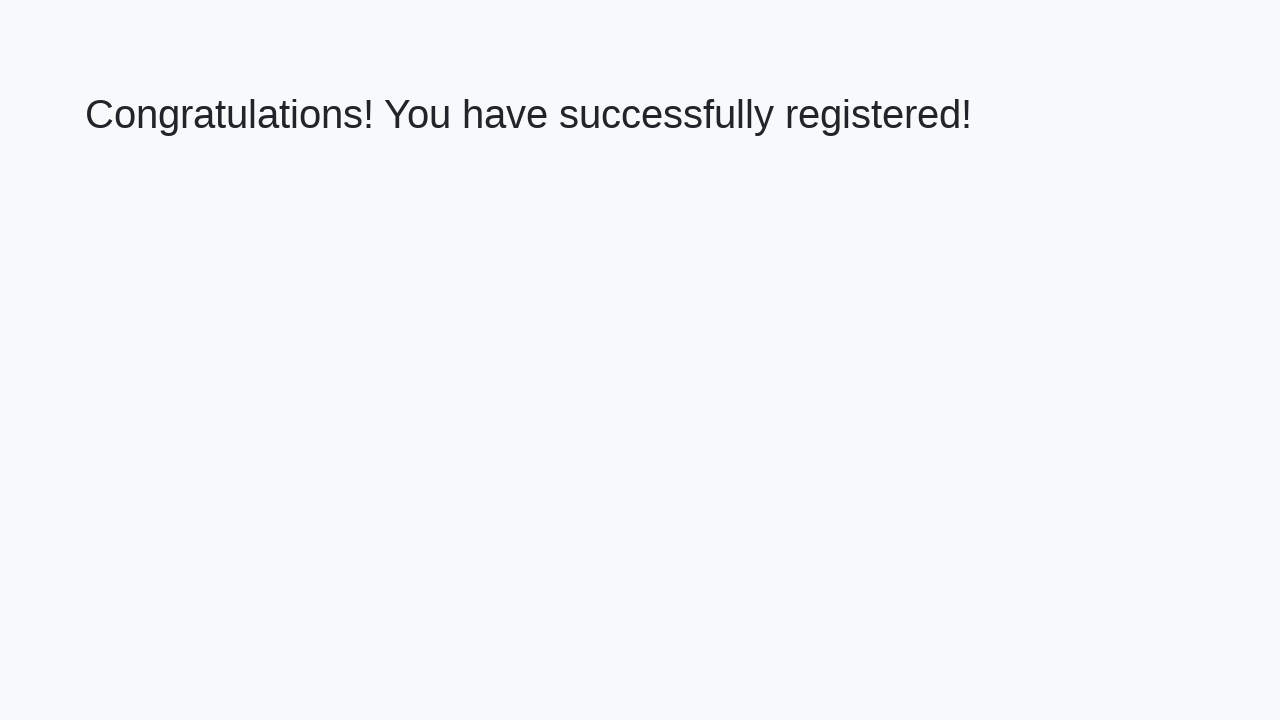

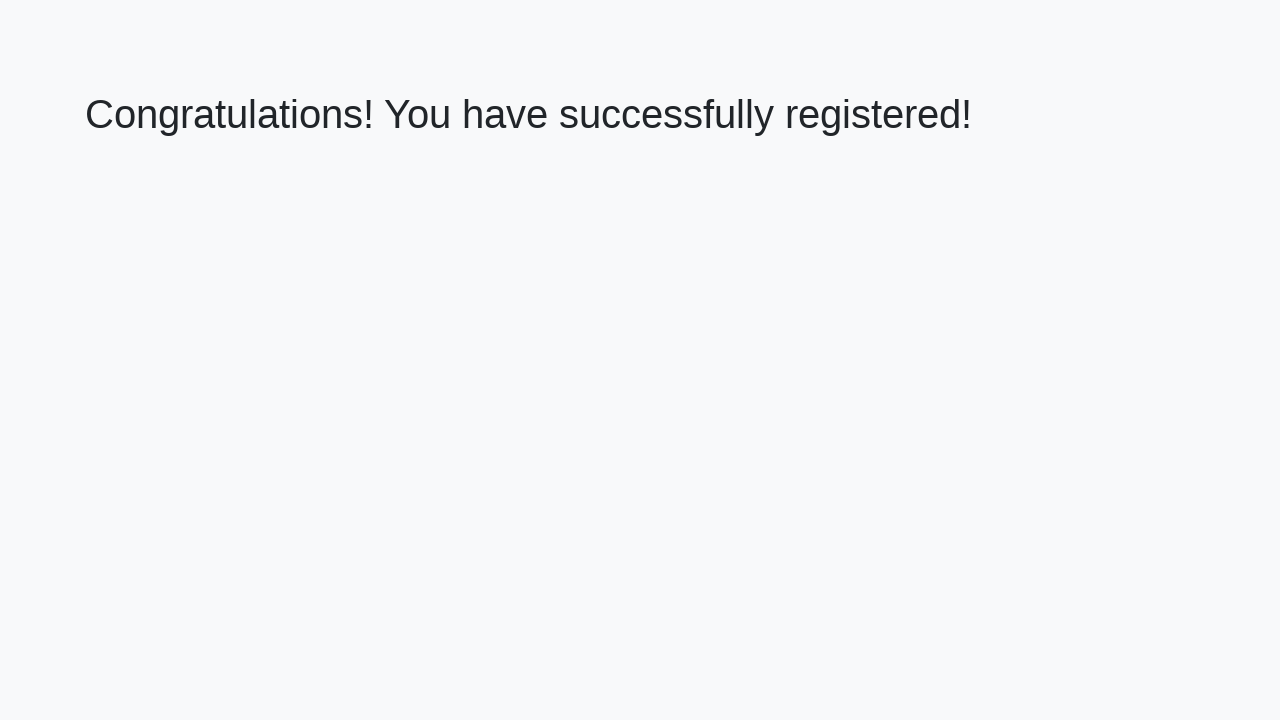